Tests dynamic loading functionality by clicking Start button and waiting for the loading indicator to disappear before verifying "Hello World!" text

Starting URL: https://automationfc.github.io/dynamic-loading/

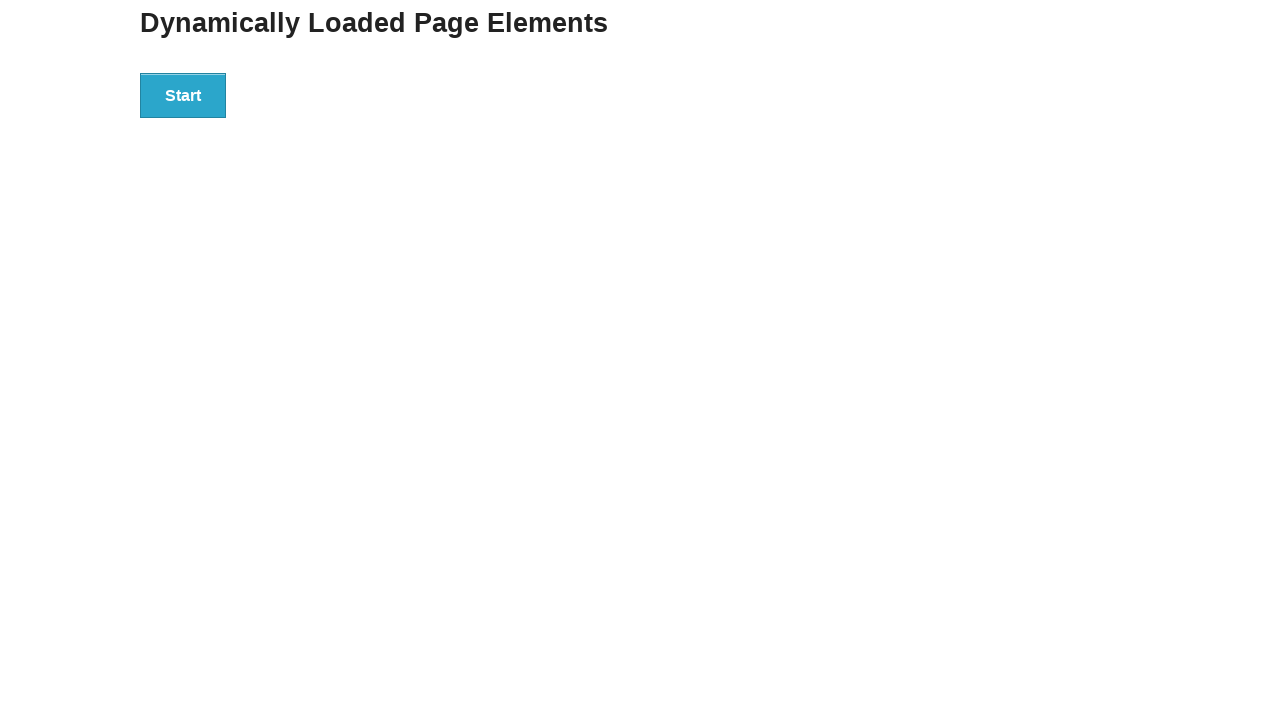

Clicked Start button to initiate dynamic loading at (183, 95) on xpath=//*[text()='Start']
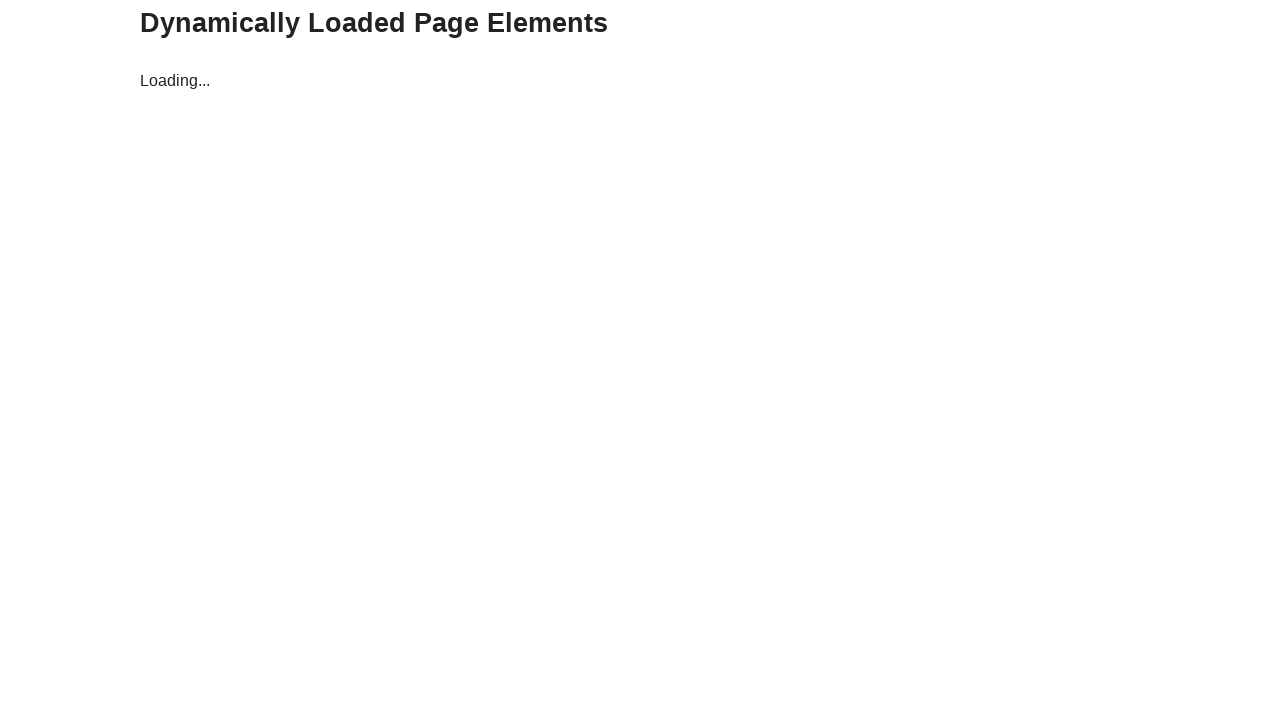

Waited for loading indicator to disappear
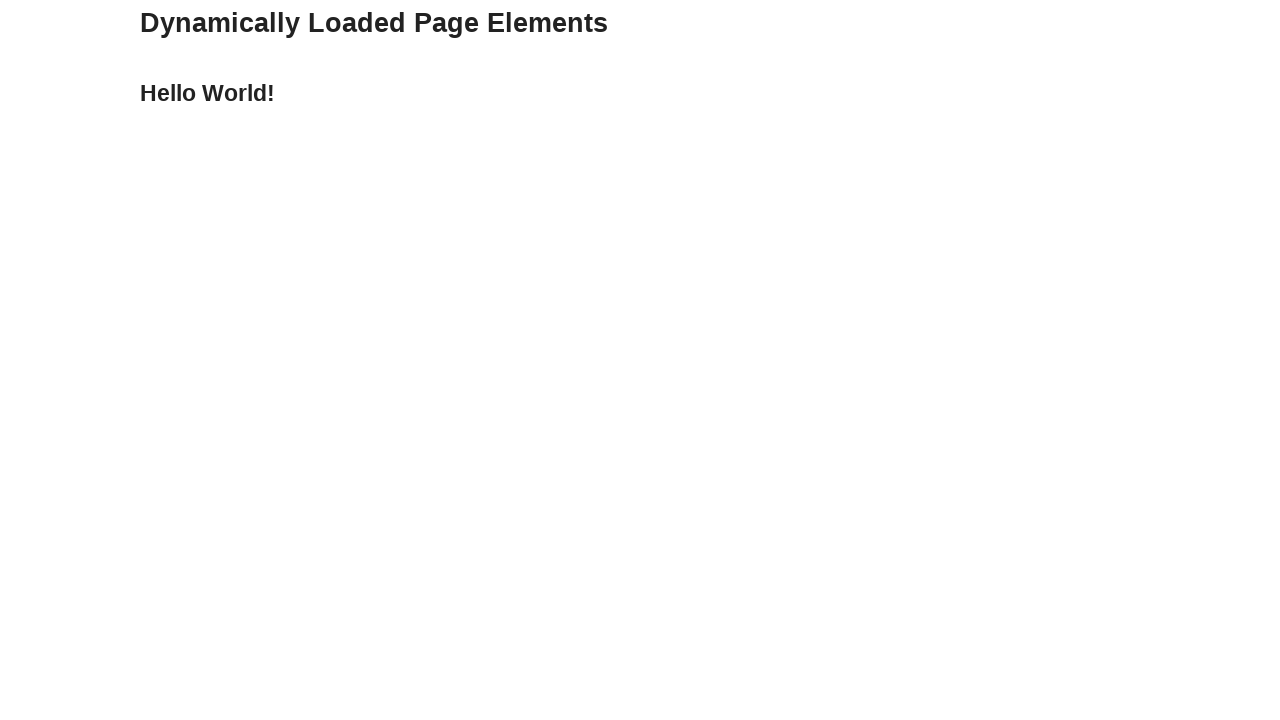

Verified 'Hello World!' text is displayed
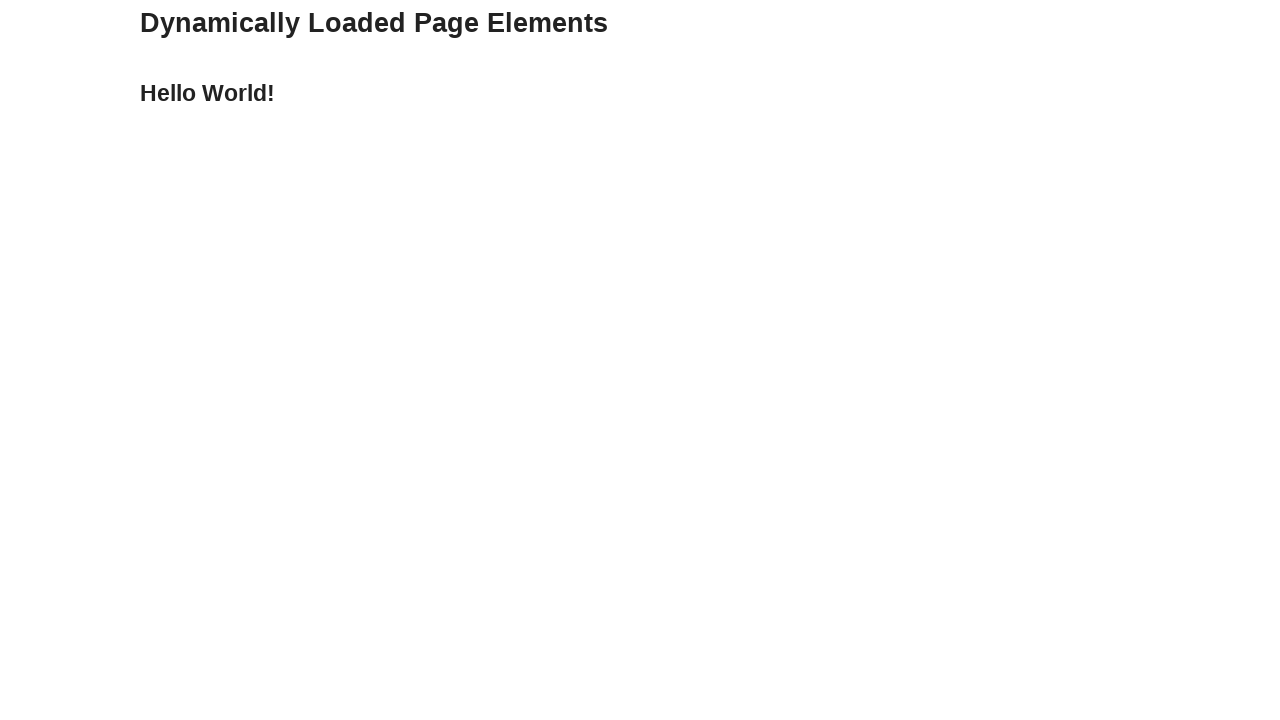

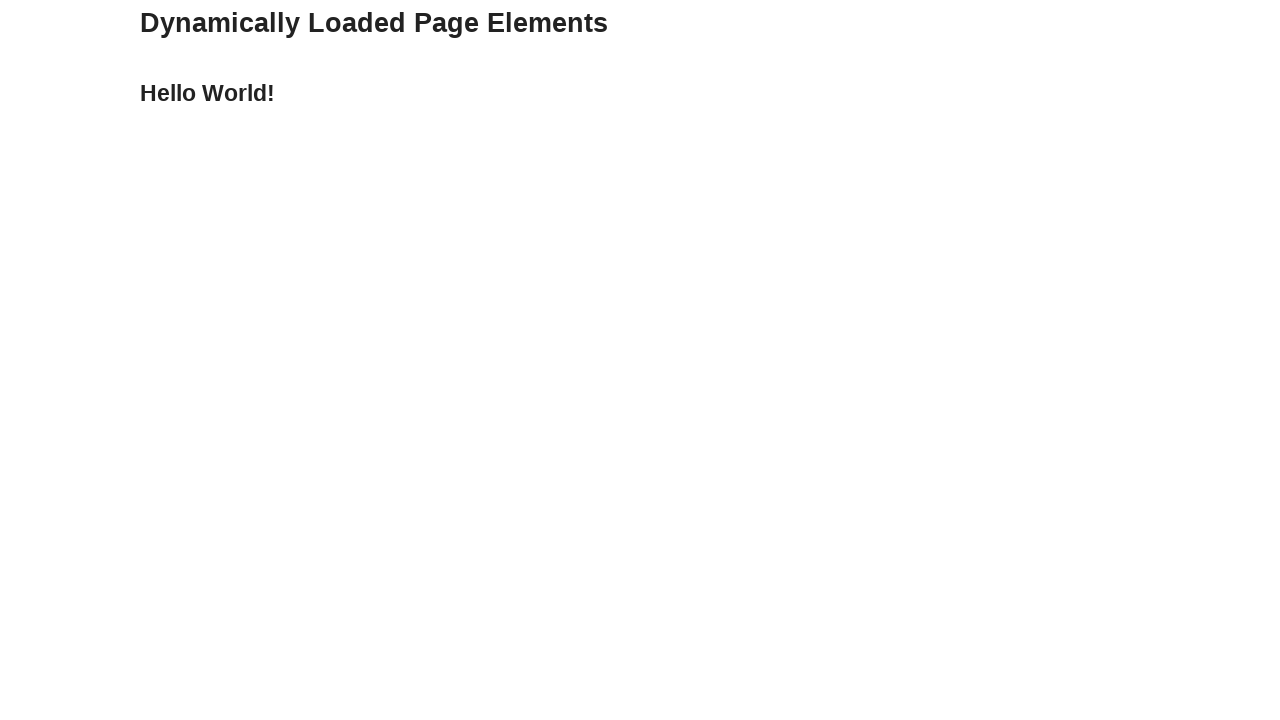